Verifies that the current URL matches the expected automation practice form URL

Starting URL: https://demoqa.com/automation-practice-form

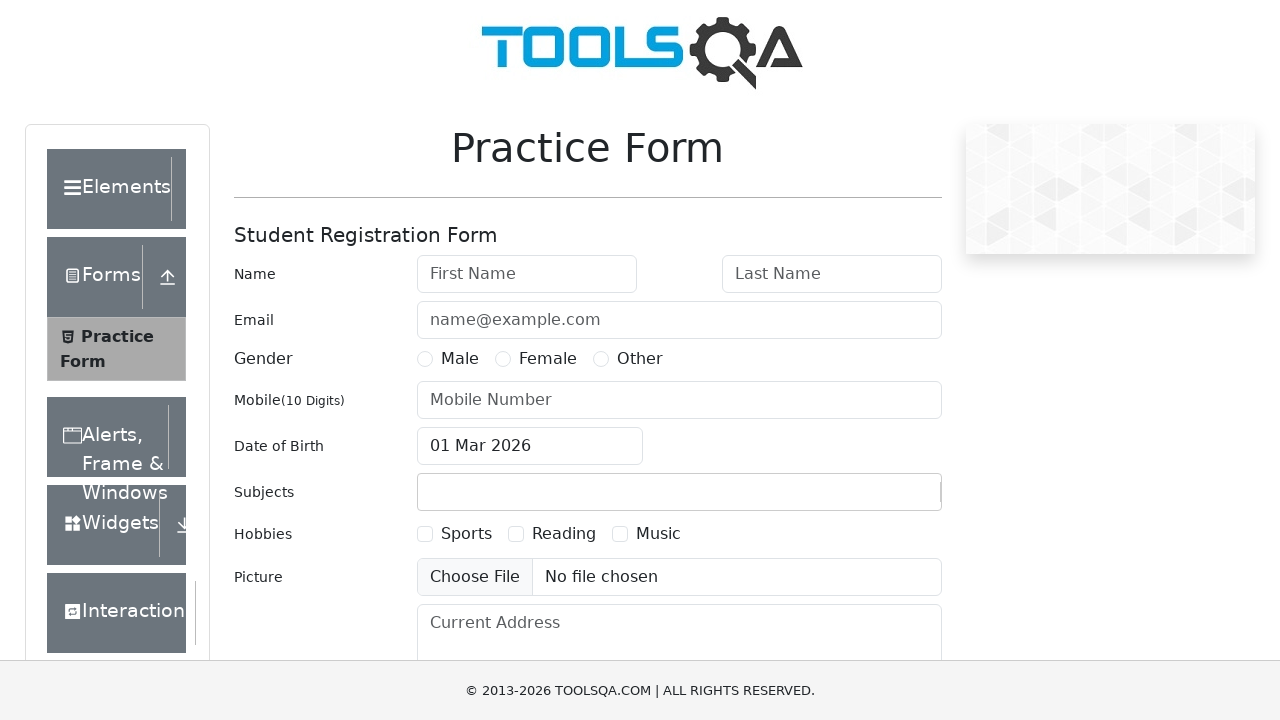

Initial page state - automation practice form loaded
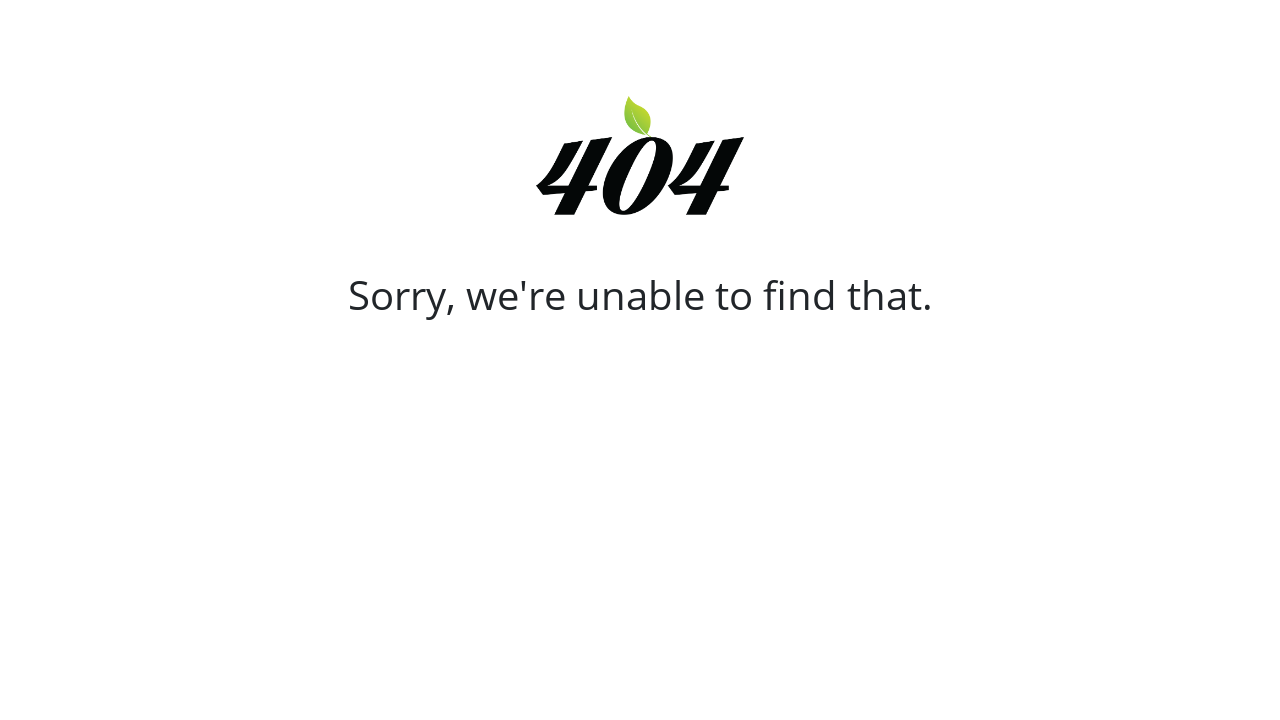

Verified current URL matches expected automation practice form URL
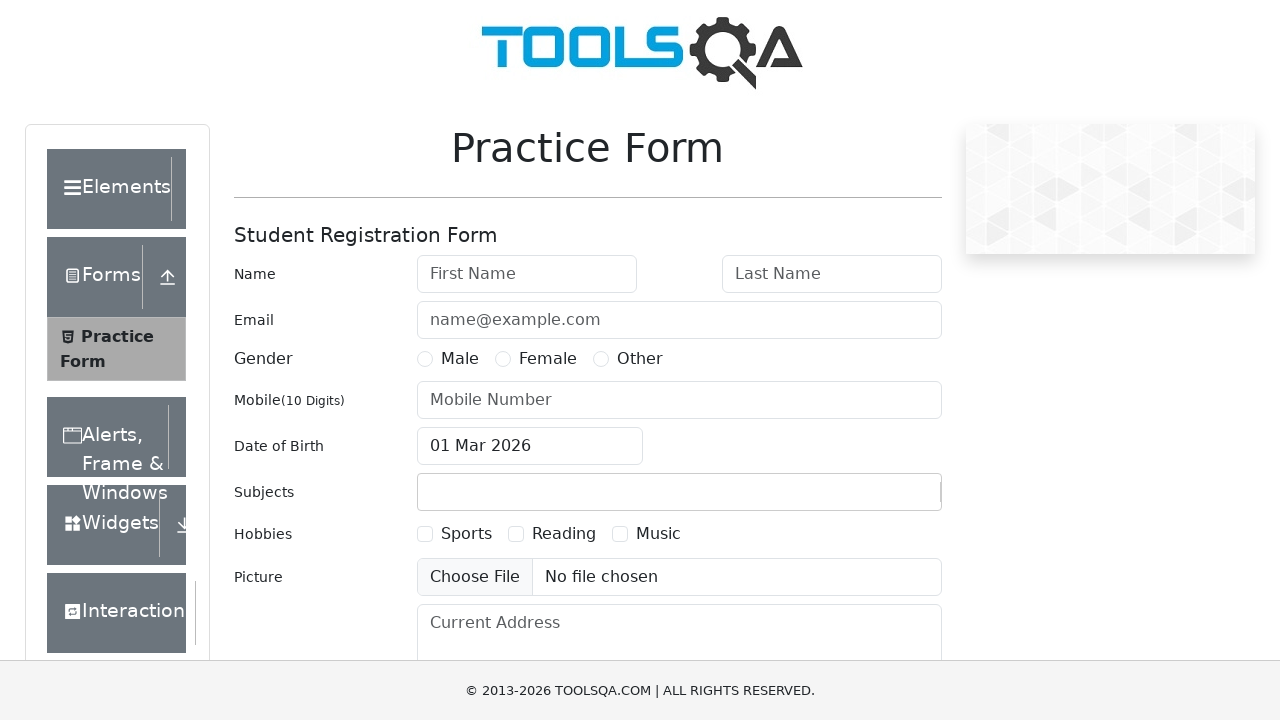

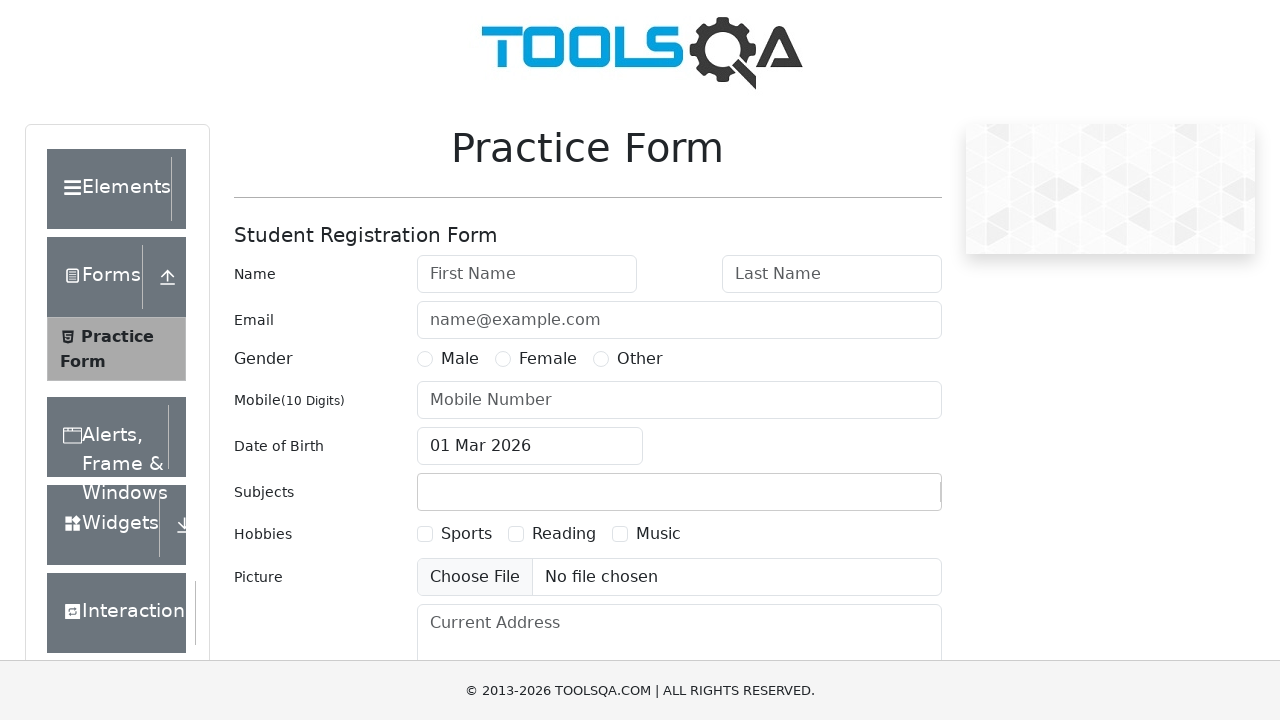